Tests form interaction by reading a value from the page, calculating a mathematical result (log of absolute value of 12*sin(x)), filling the answer field, checking a checkbox, selecting a radio button, and submitting the form.

Starting URL: http://suninjuly.github.io/execute_script.html

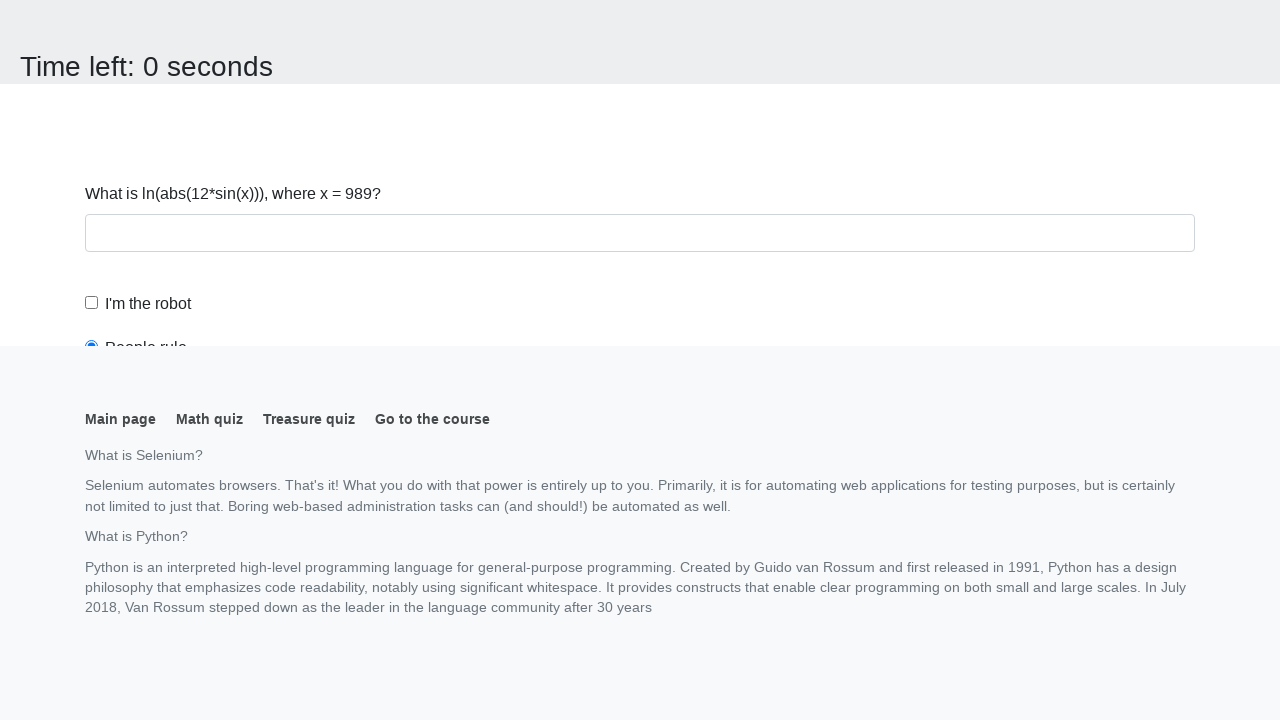

Navigated to calculator form page
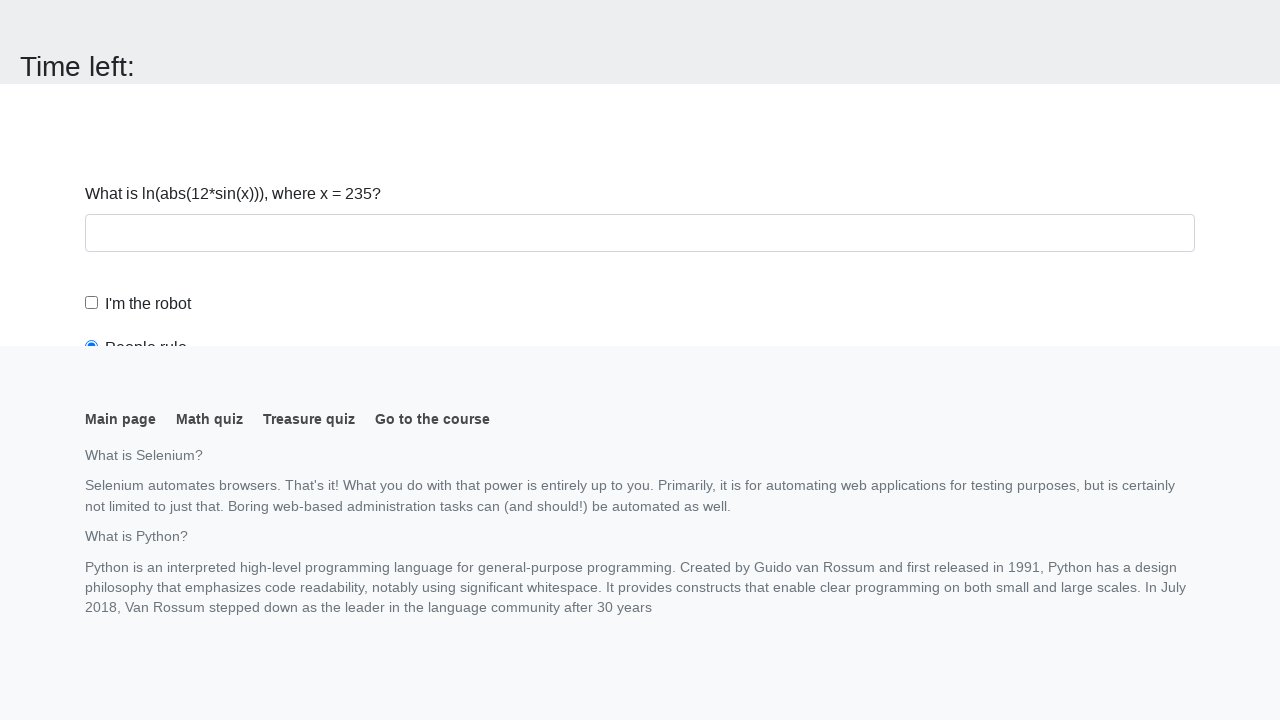

Retrieved input value: 235
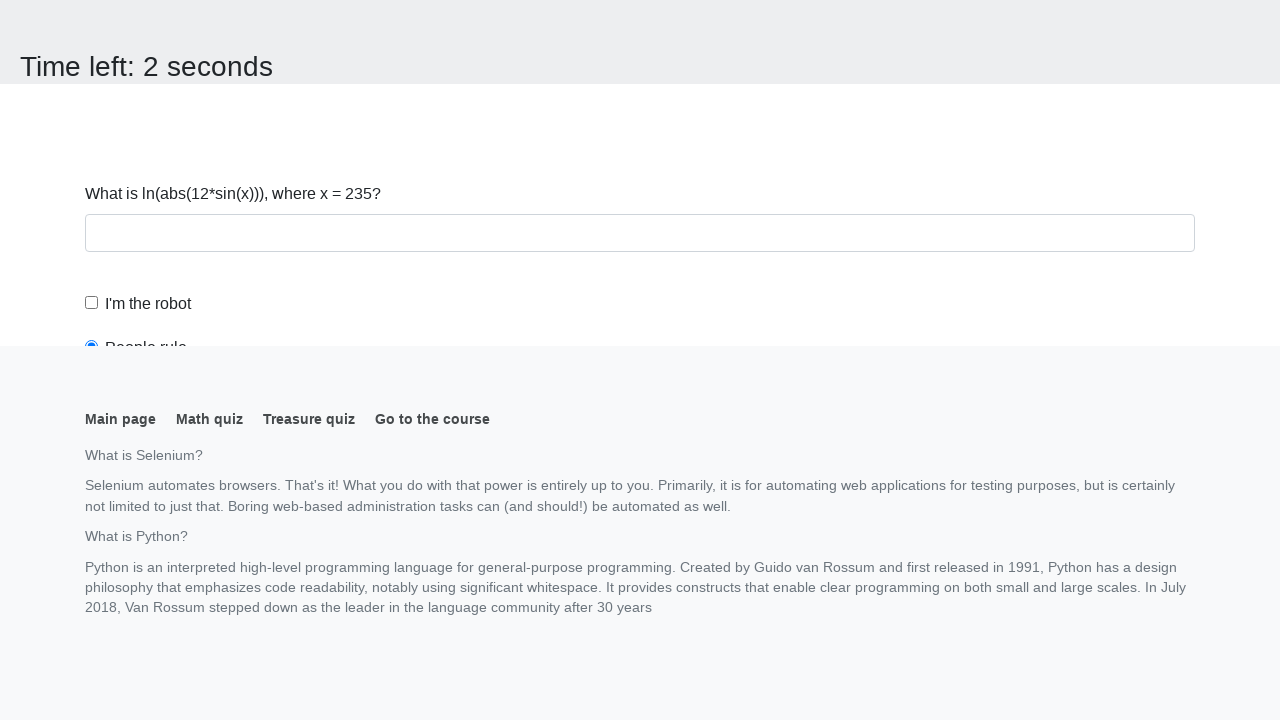

Calculated result: log(|12*sin(235)|) = 1.9411904131575948
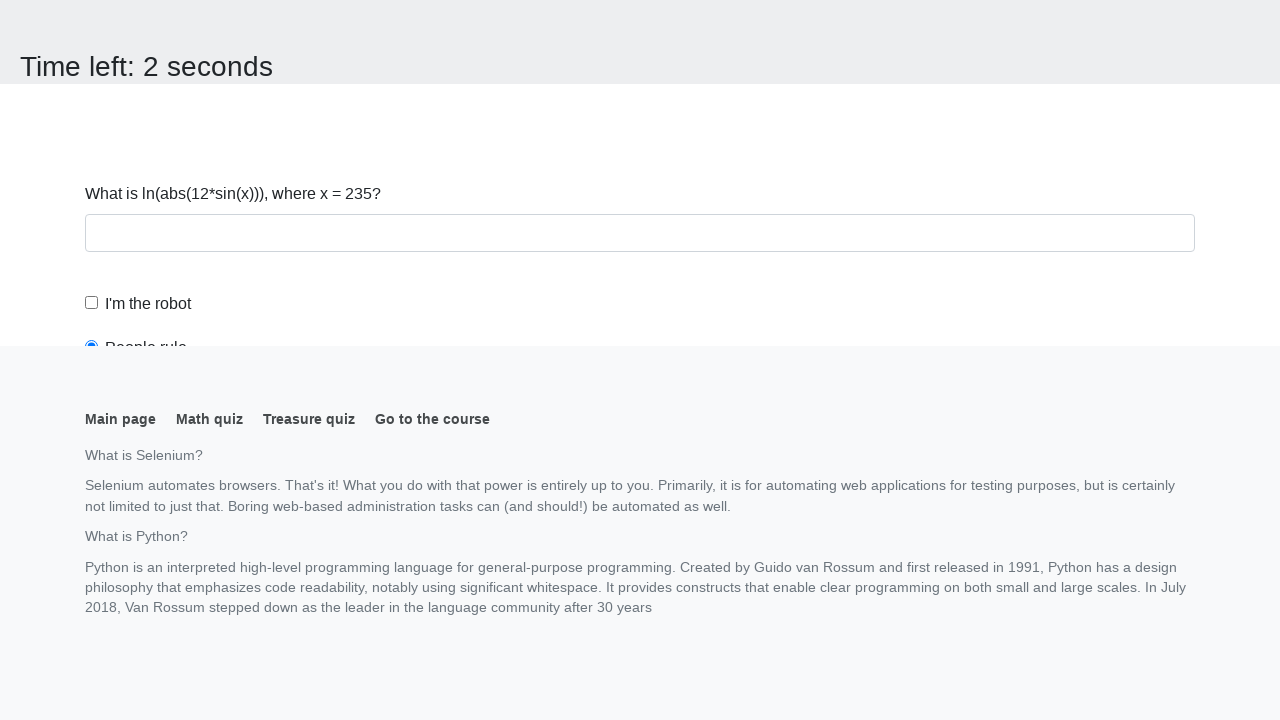

Scrolled answer field into view
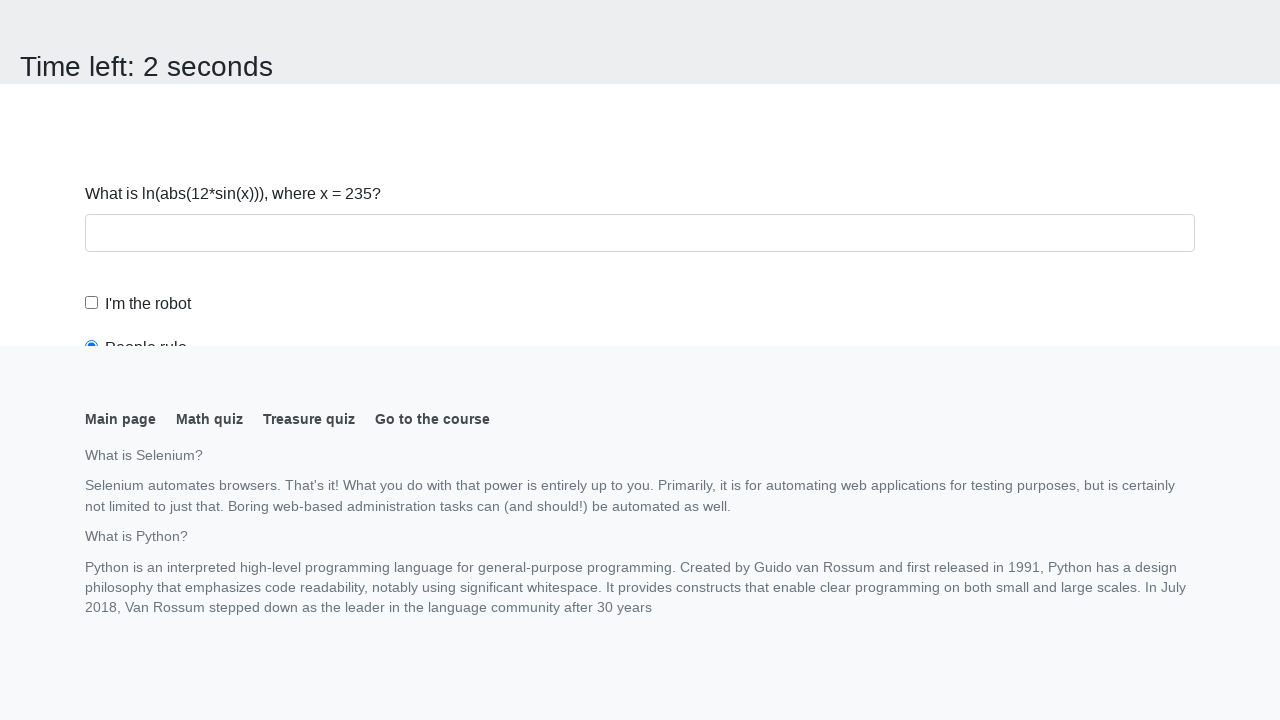

Filled answer field with calculated value: 1.9411904131575948 on #answer
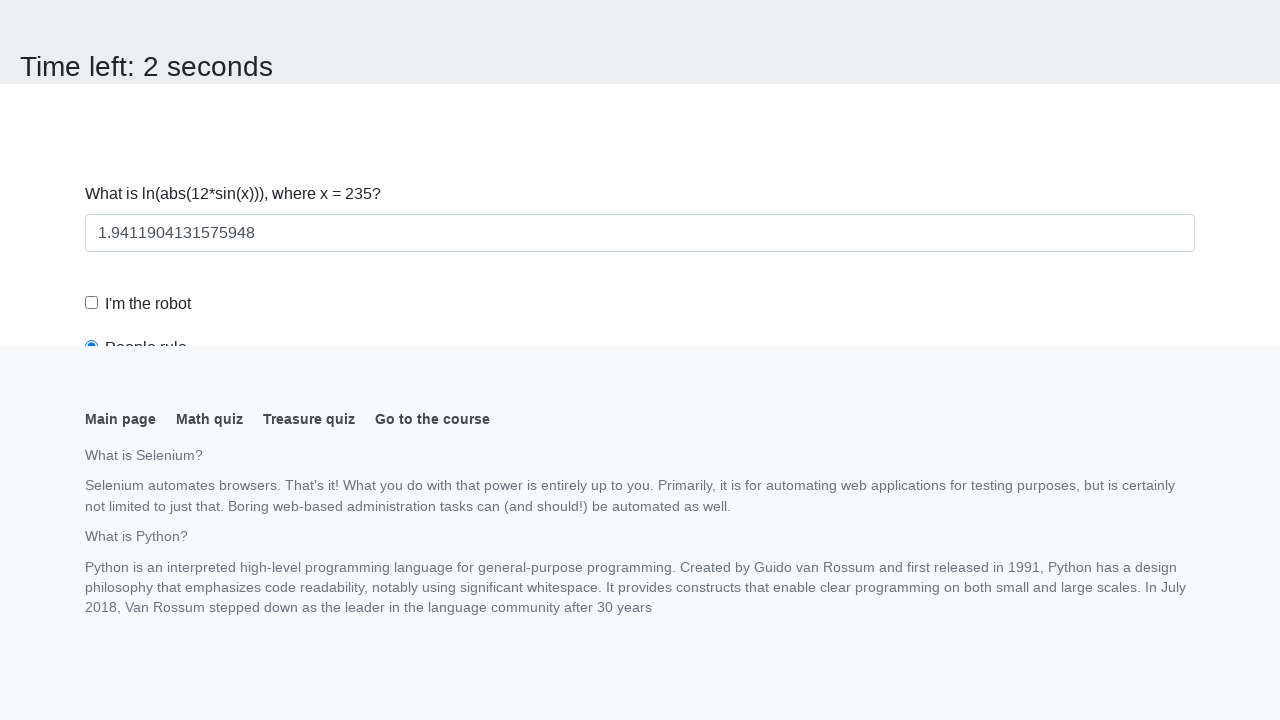

Checked the robot checkbox at (92, 303) on #robotCheckbox
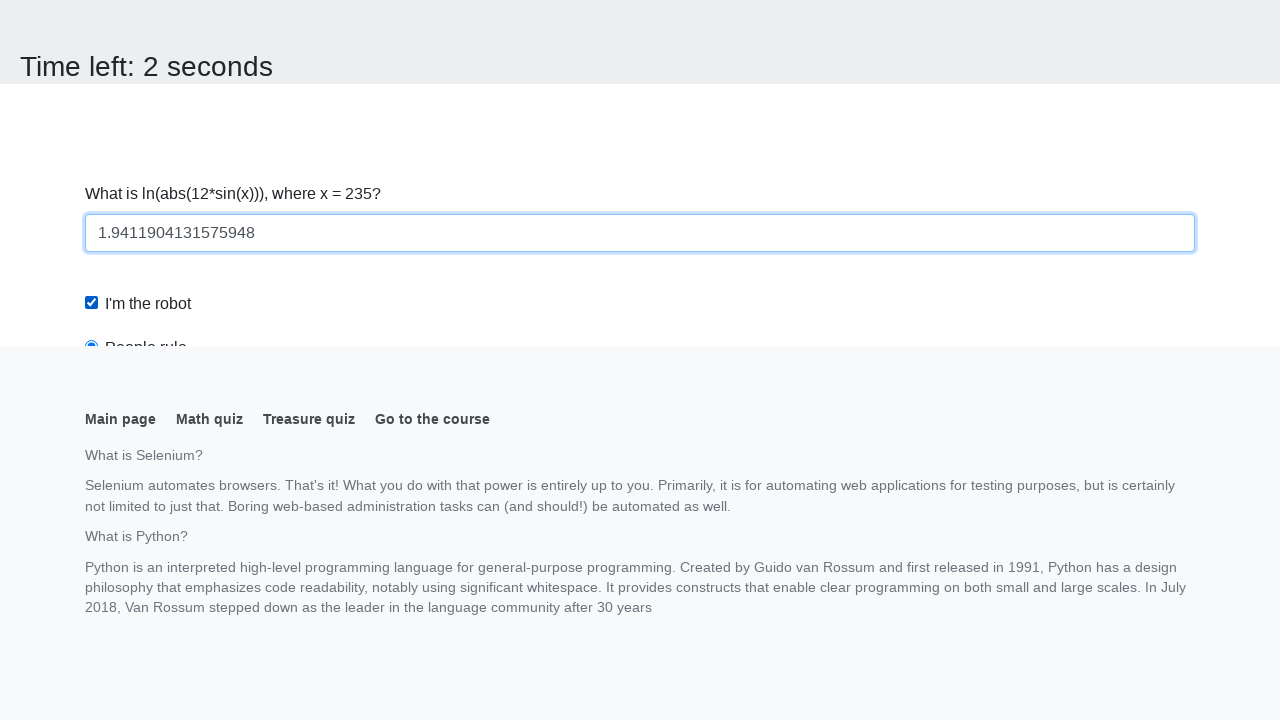

Selected the robots rule radio button at (92, 7) on #robotsRule
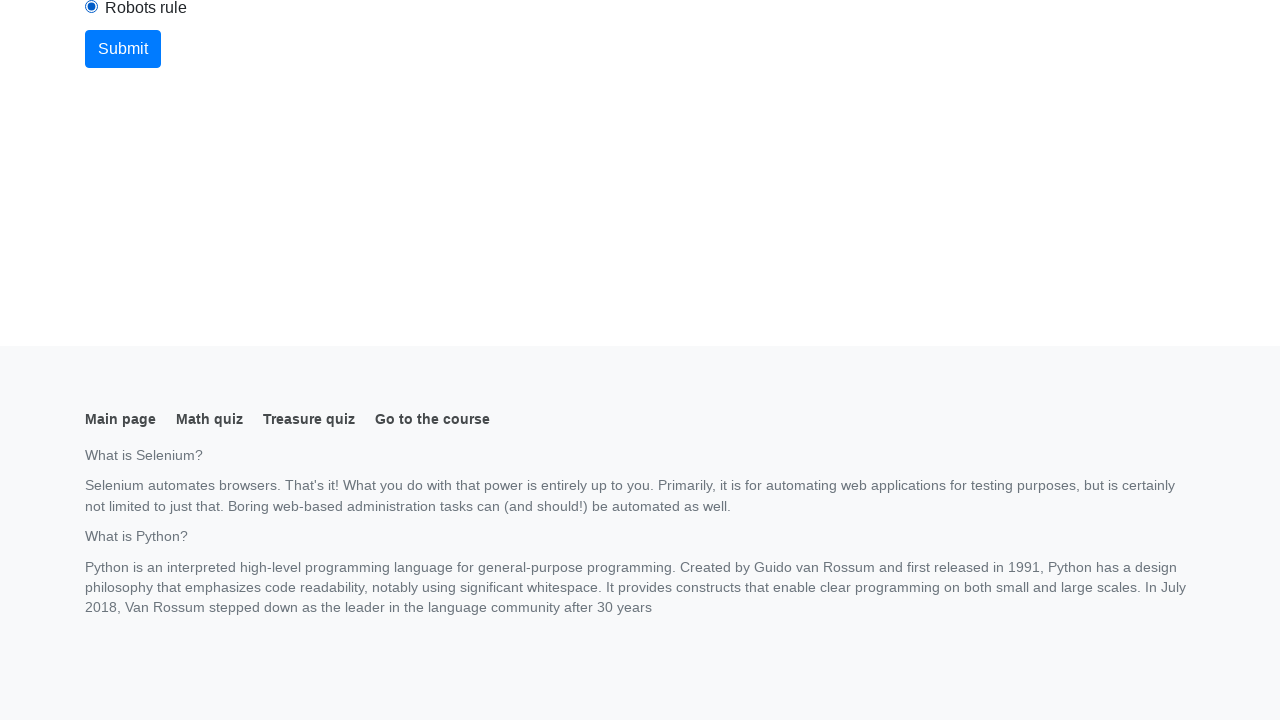

Clicked submit button to submit form at (123, 49) on button.btn
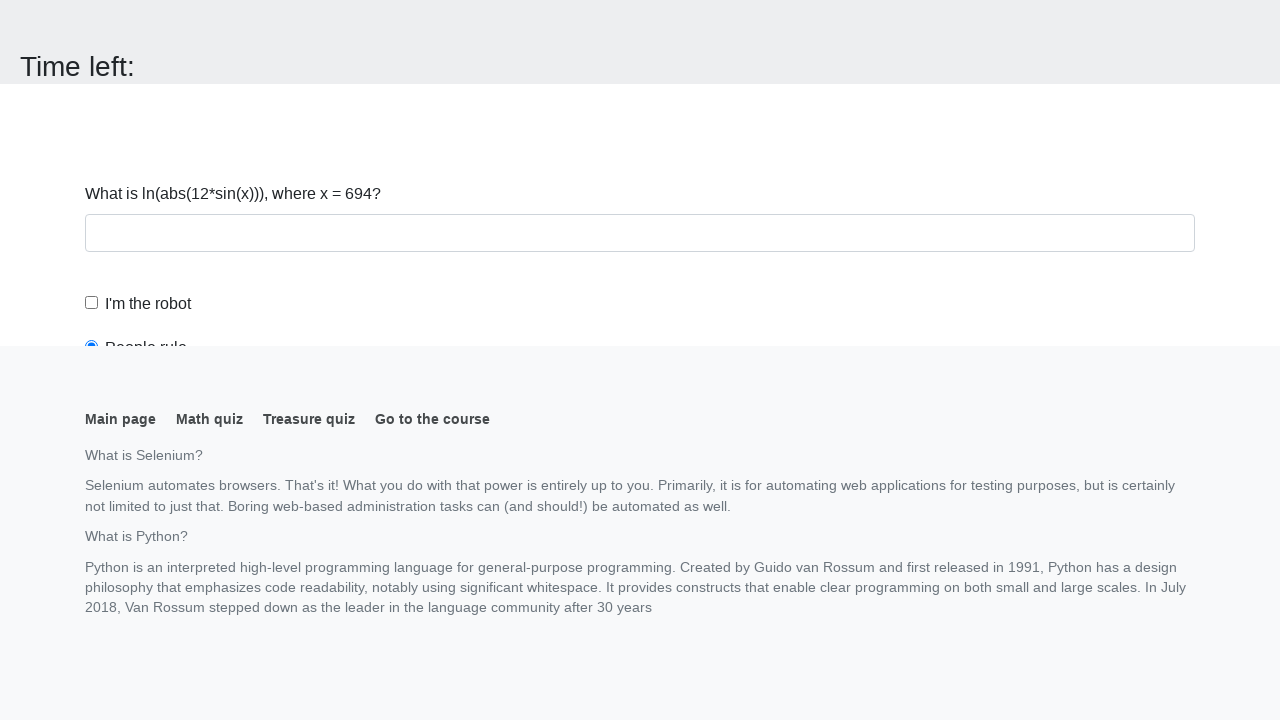

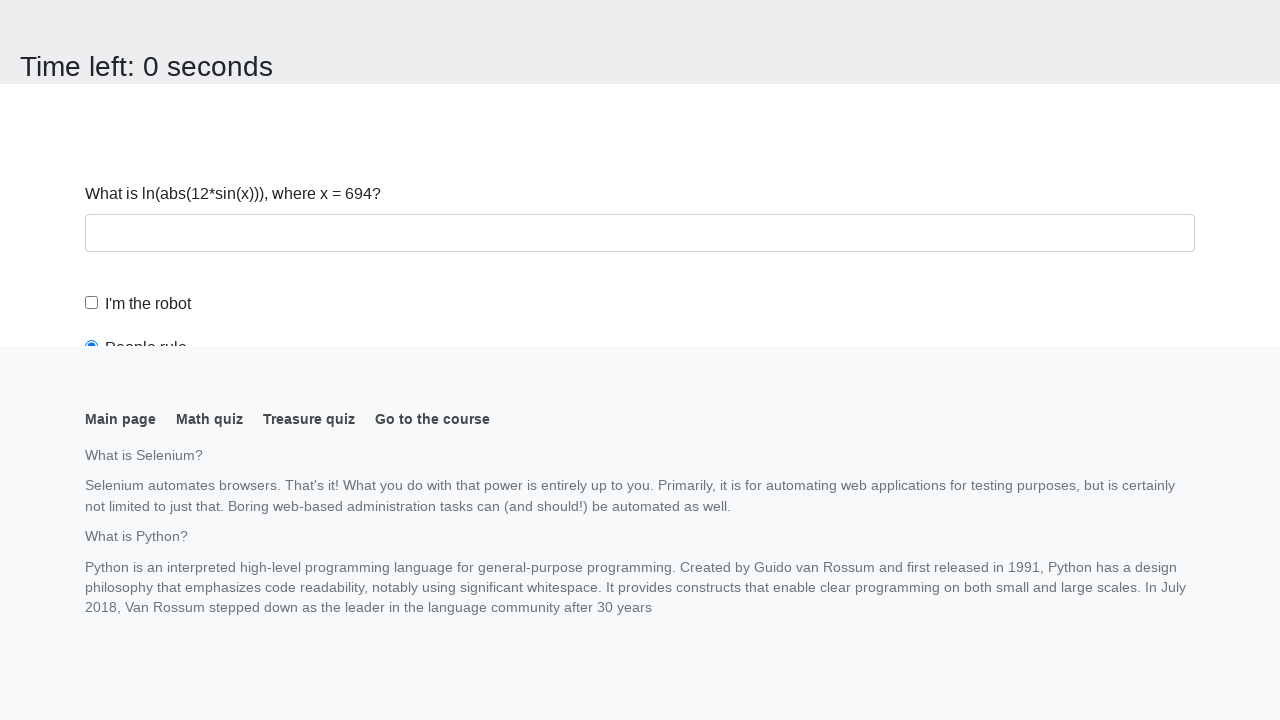